Waits for a price to reach $100, books an item, then solves a mathematical problem and submits the answer

Starting URL: http://suninjuly.github.io/explicit_wait2.html

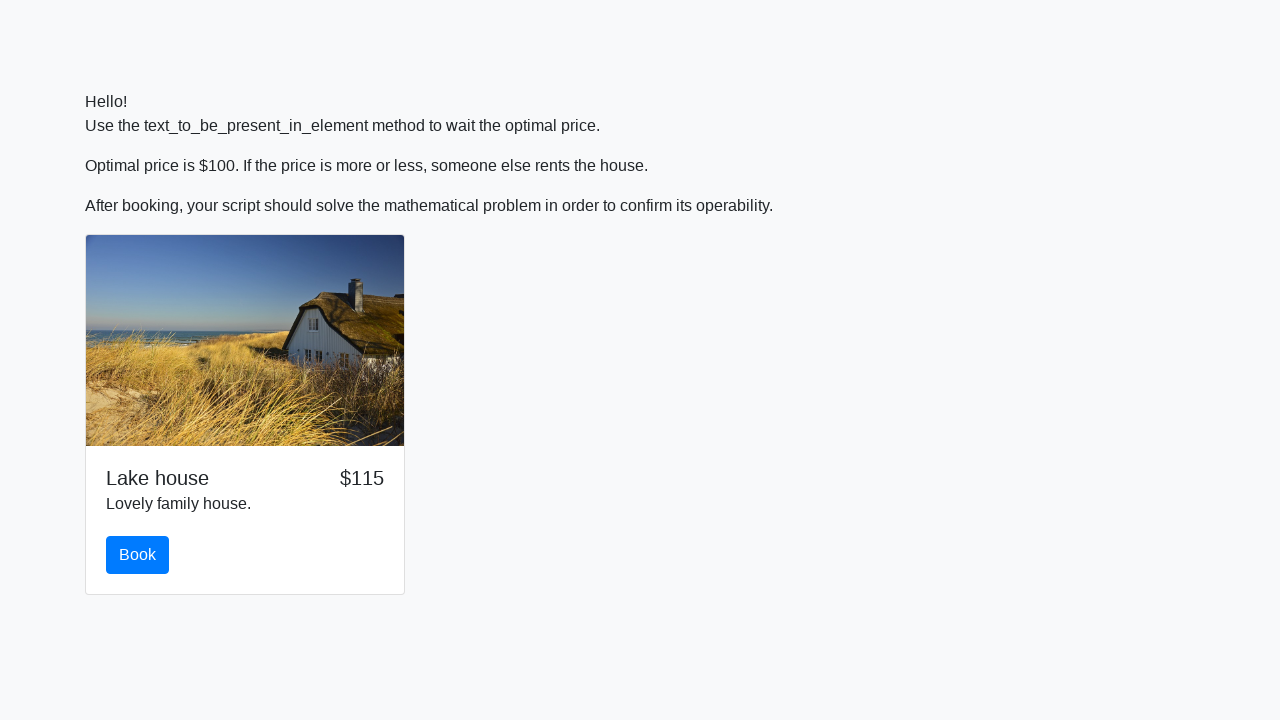

Waited for price to reach $100
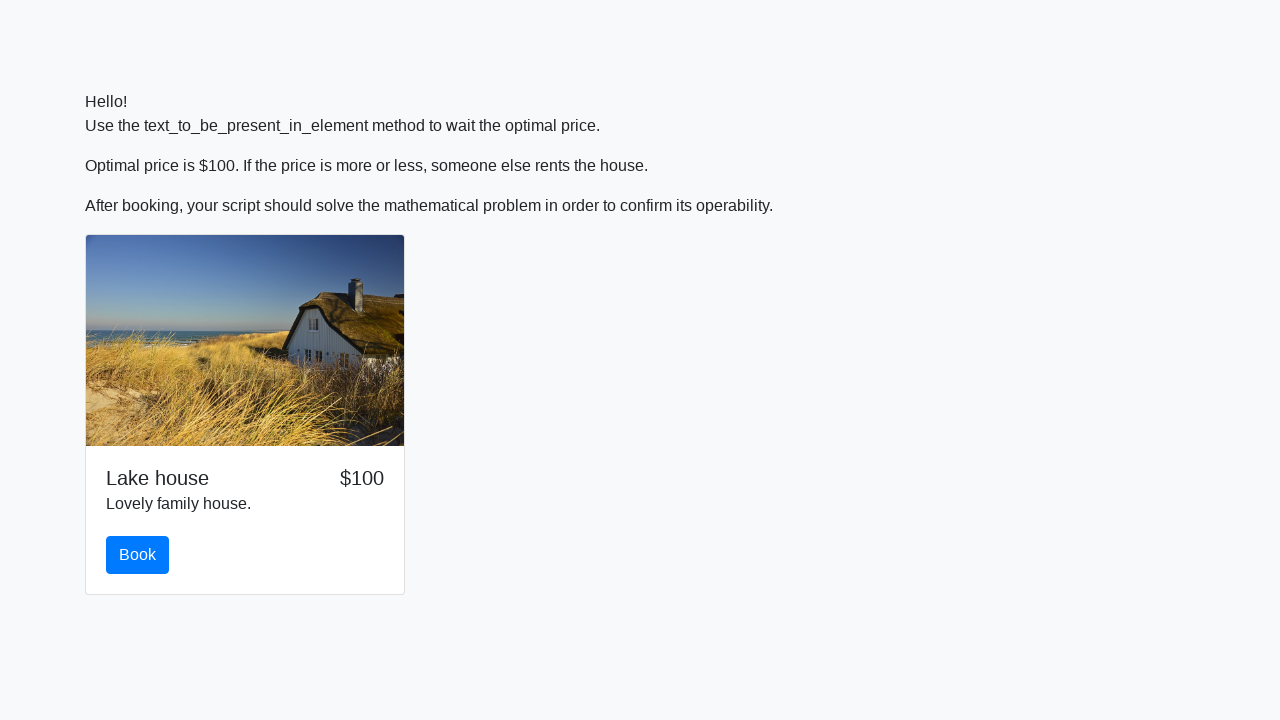

Clicked the book button at (138, 555) on #book
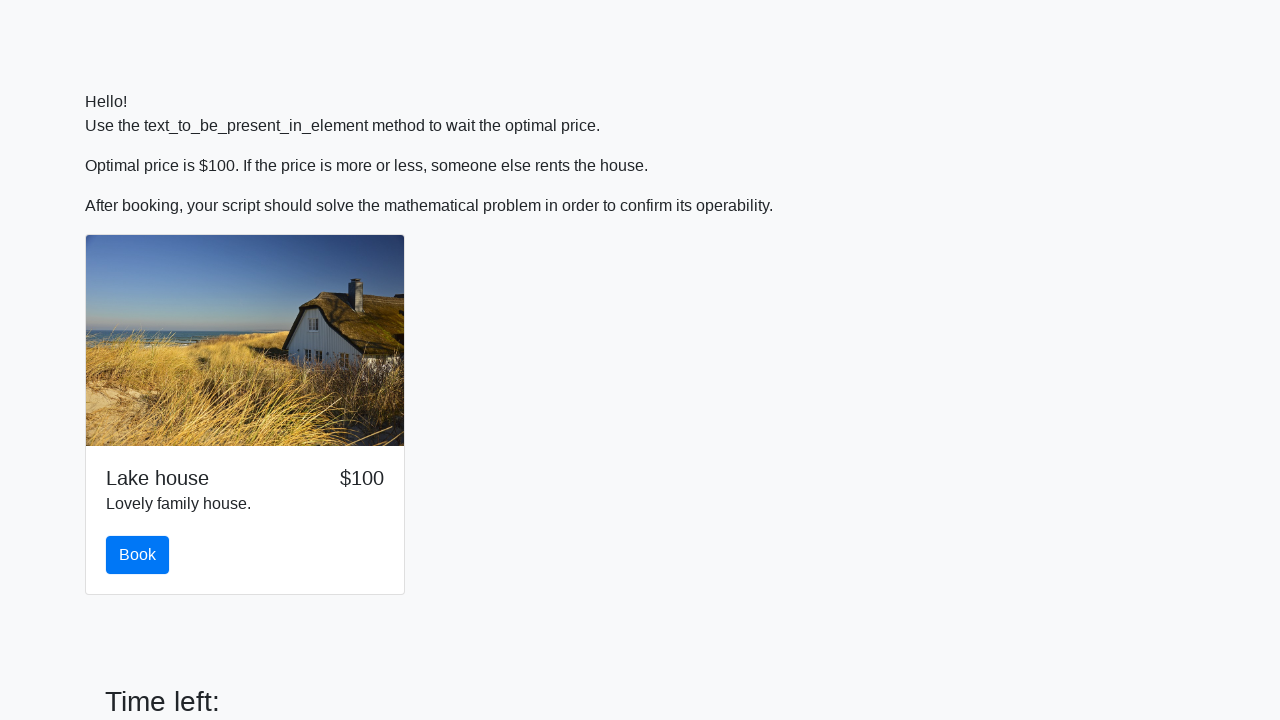

Scrolled down 400 pixels to reveal math problem
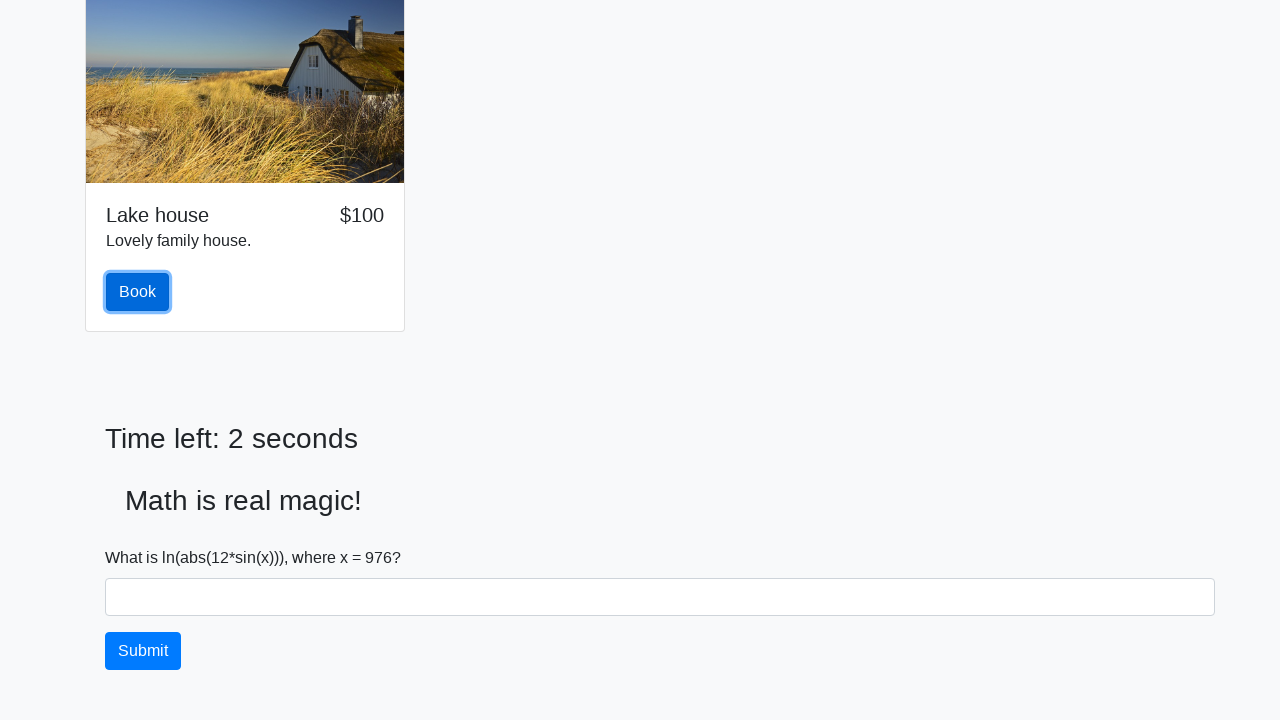

Retrieved math problem value: 976
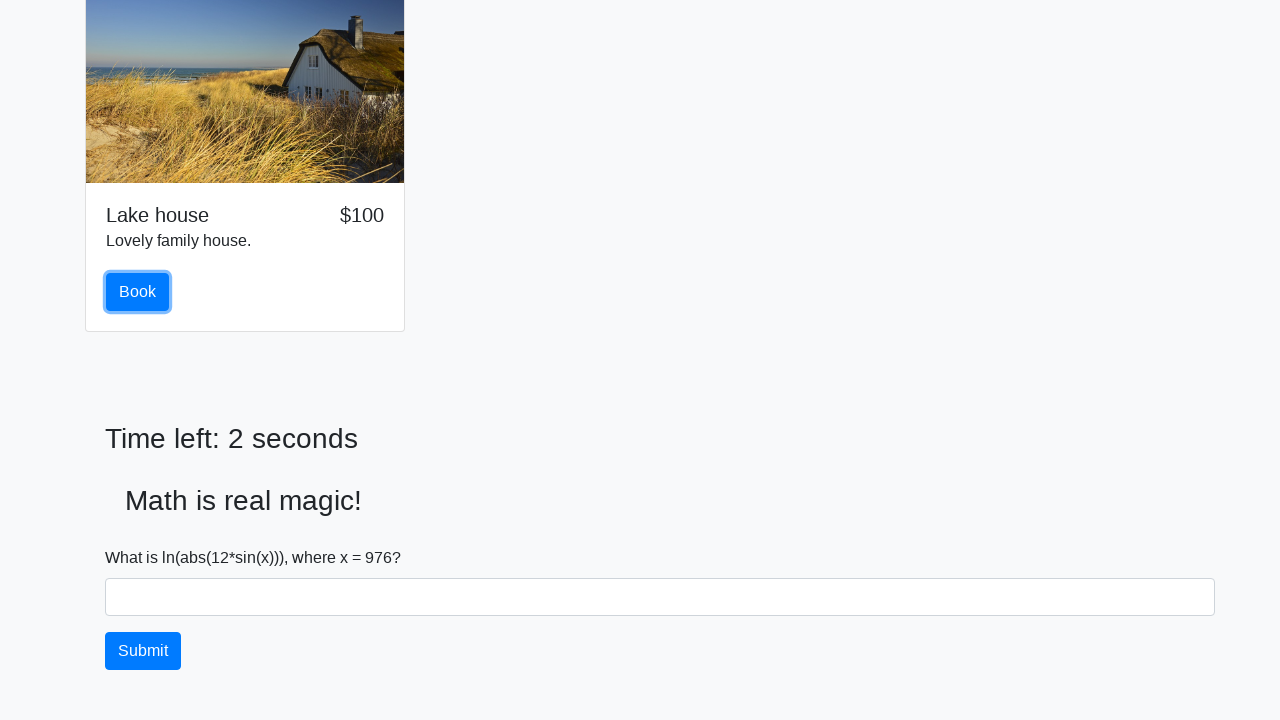

Calculated answer: 2.3341108125064145
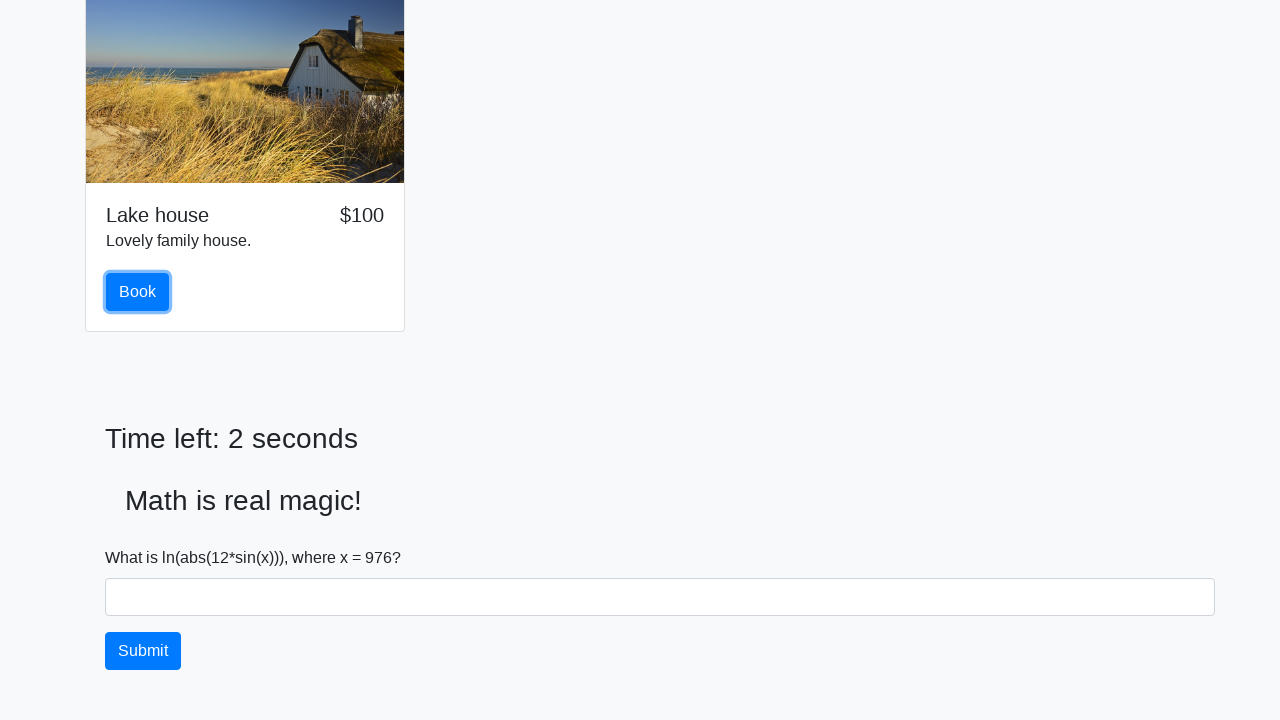

Filled answer field with calculated value on #answer
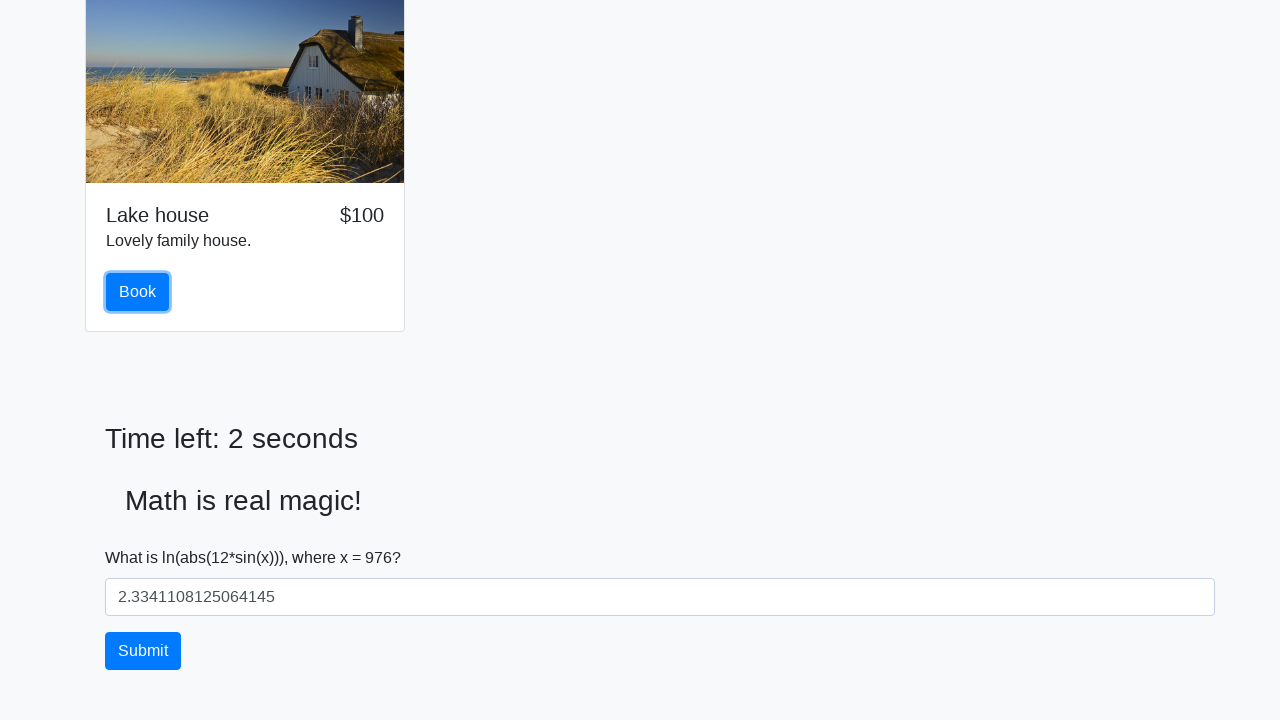

Clicked submit button to solve the problem at (143, 651) on #solve
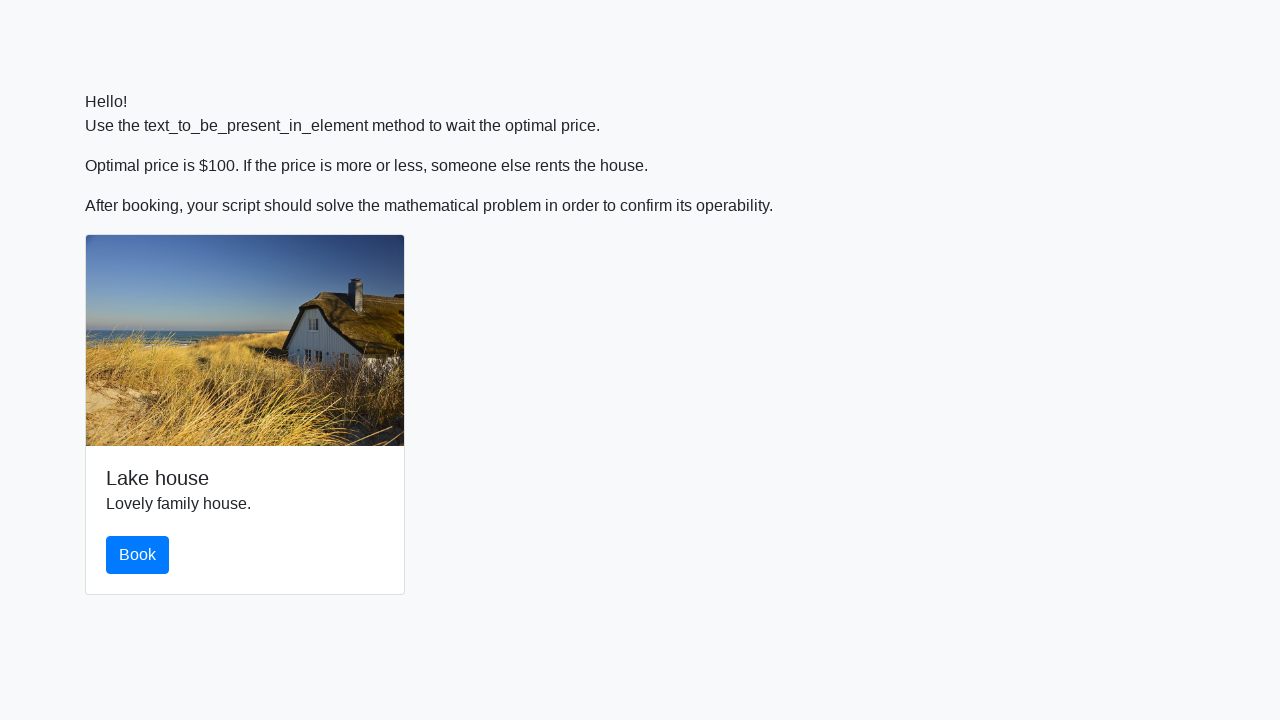

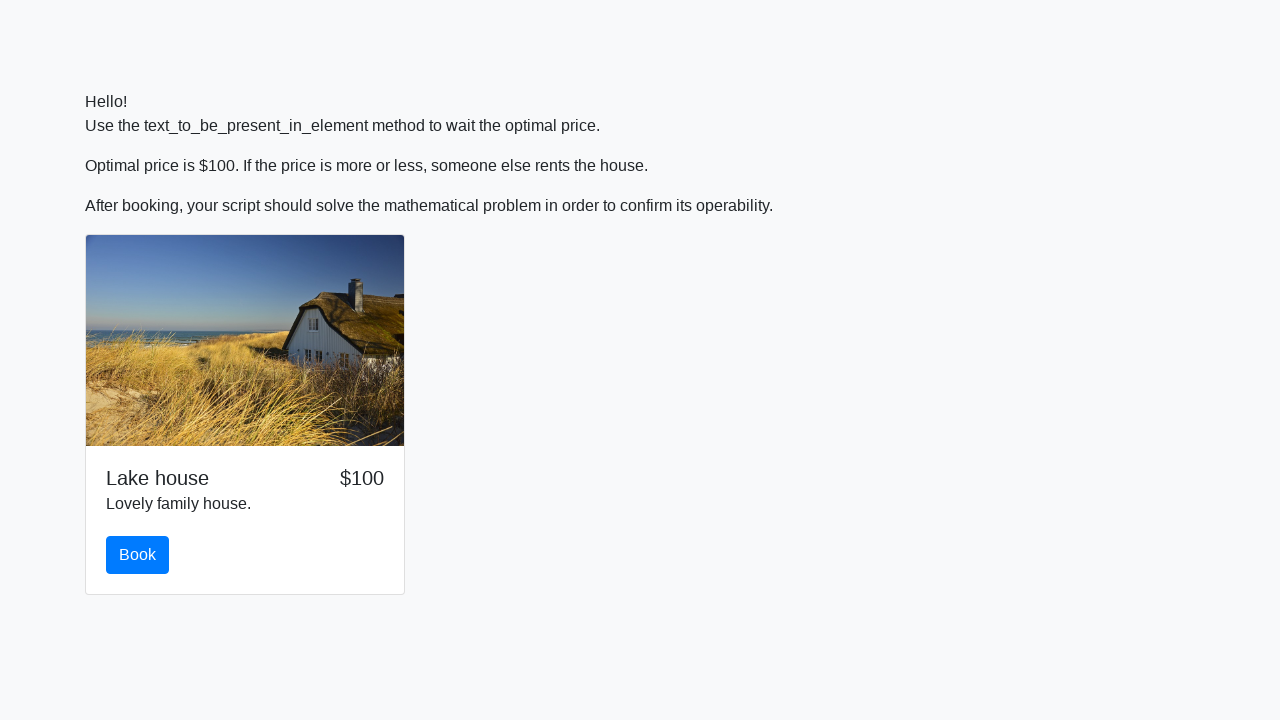